Tests file upload functionality by selecting a file and clicking the submit button to upload it

Starting URL: https://the-internet.herokuapp.com/upload

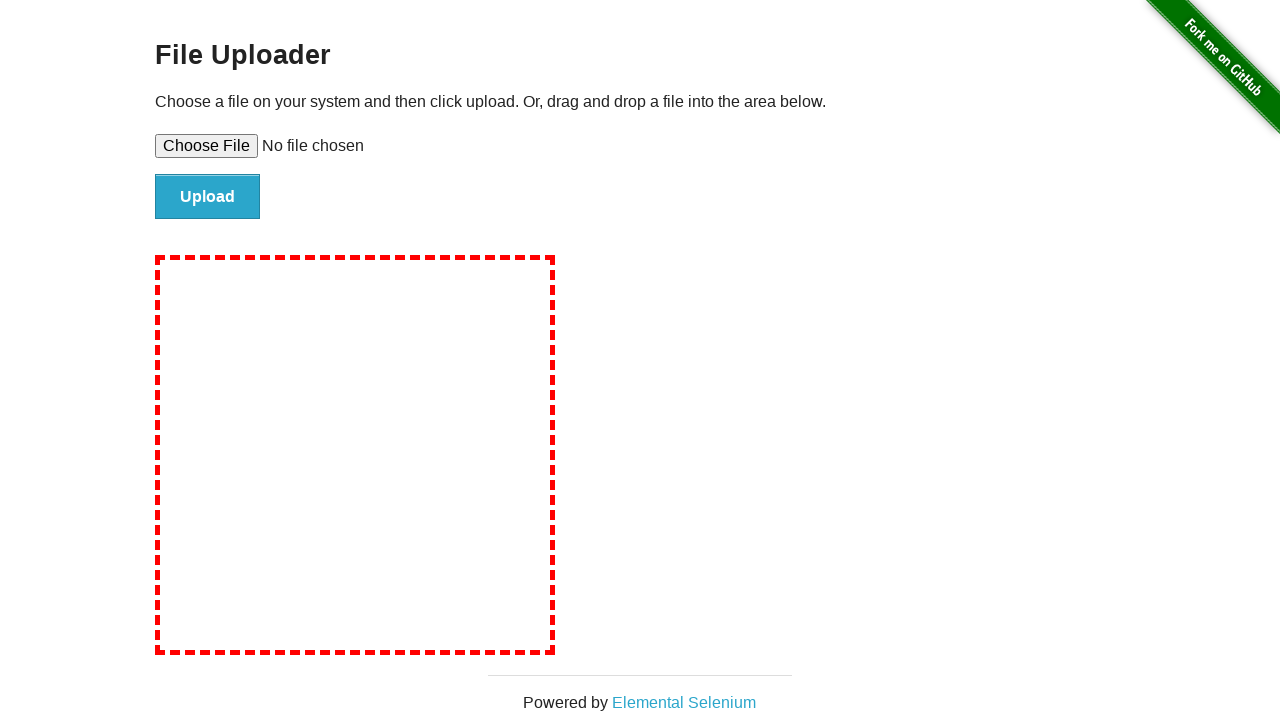

Created temporary test file for upload
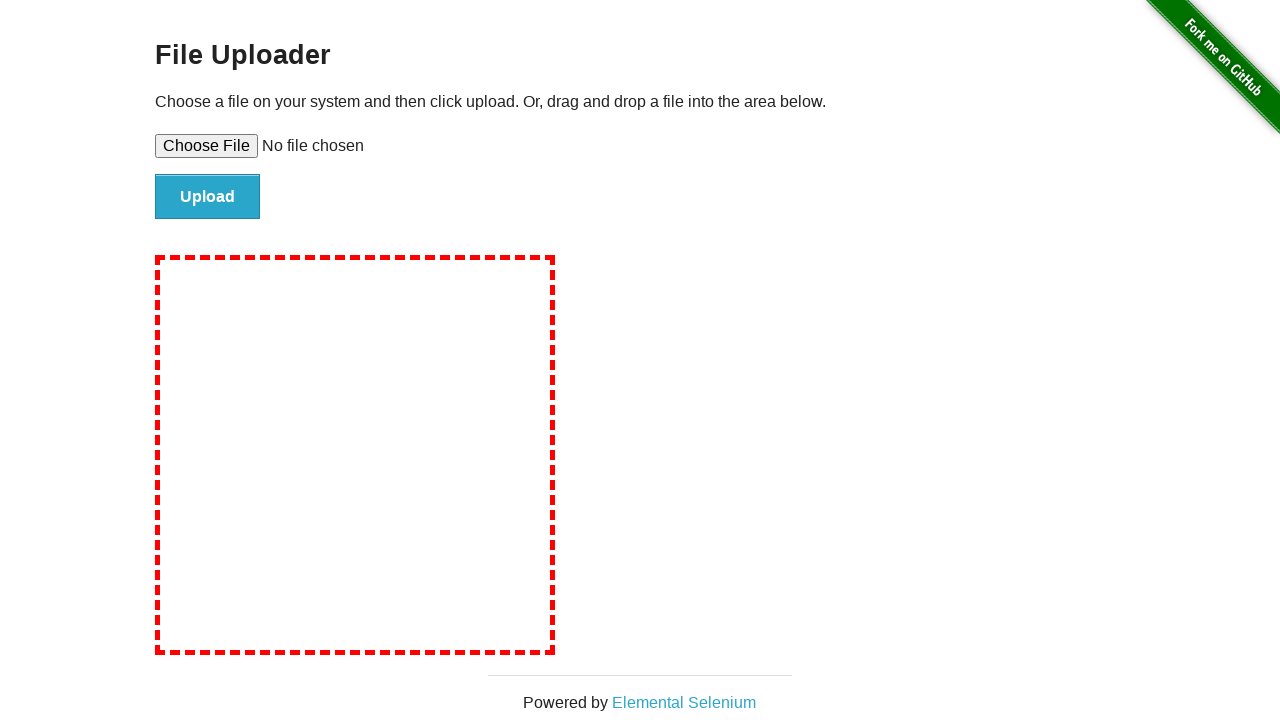

Selected test file for upload using file input
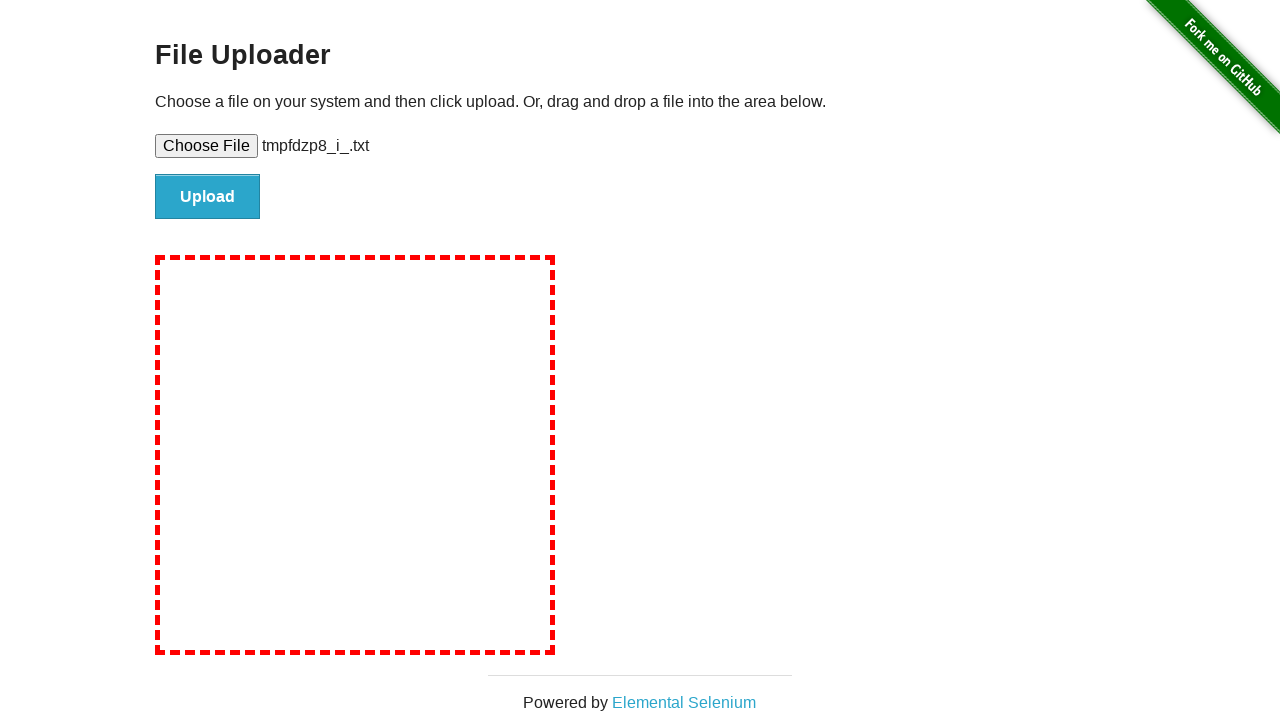

Clicked submit button to upload file at (208, 197) on #file-submit
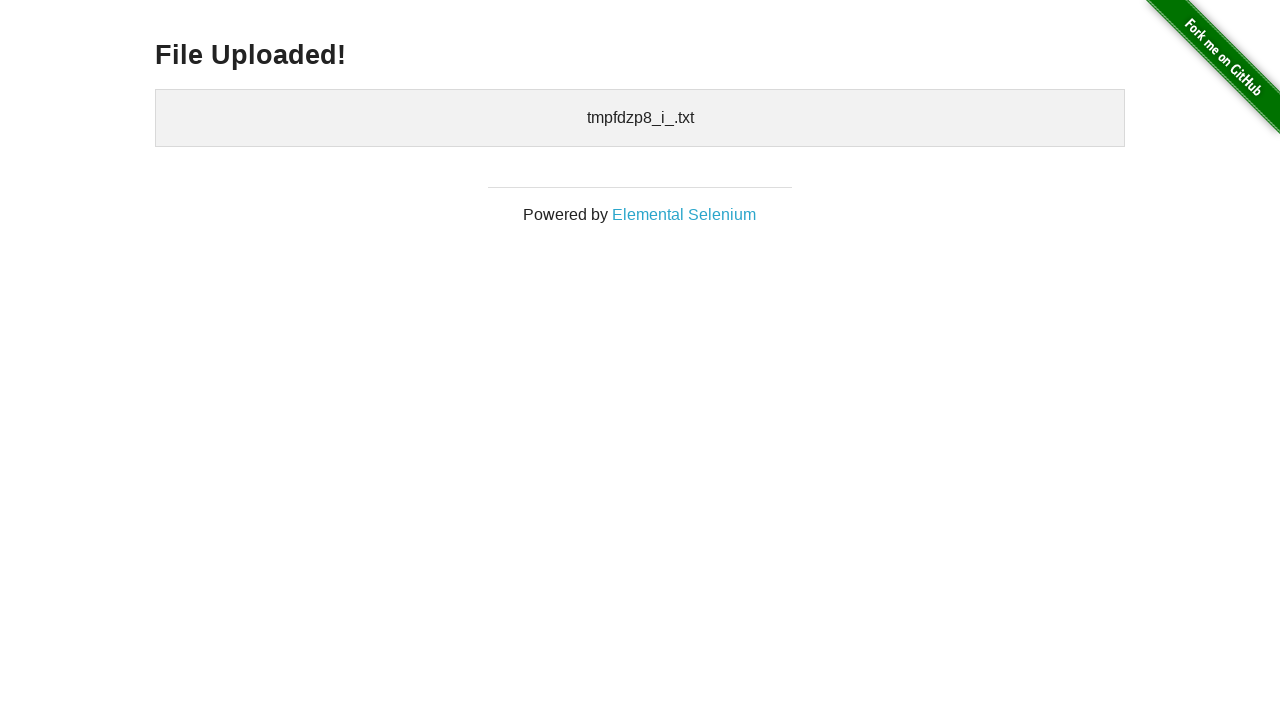

Upload confirmation message appeared
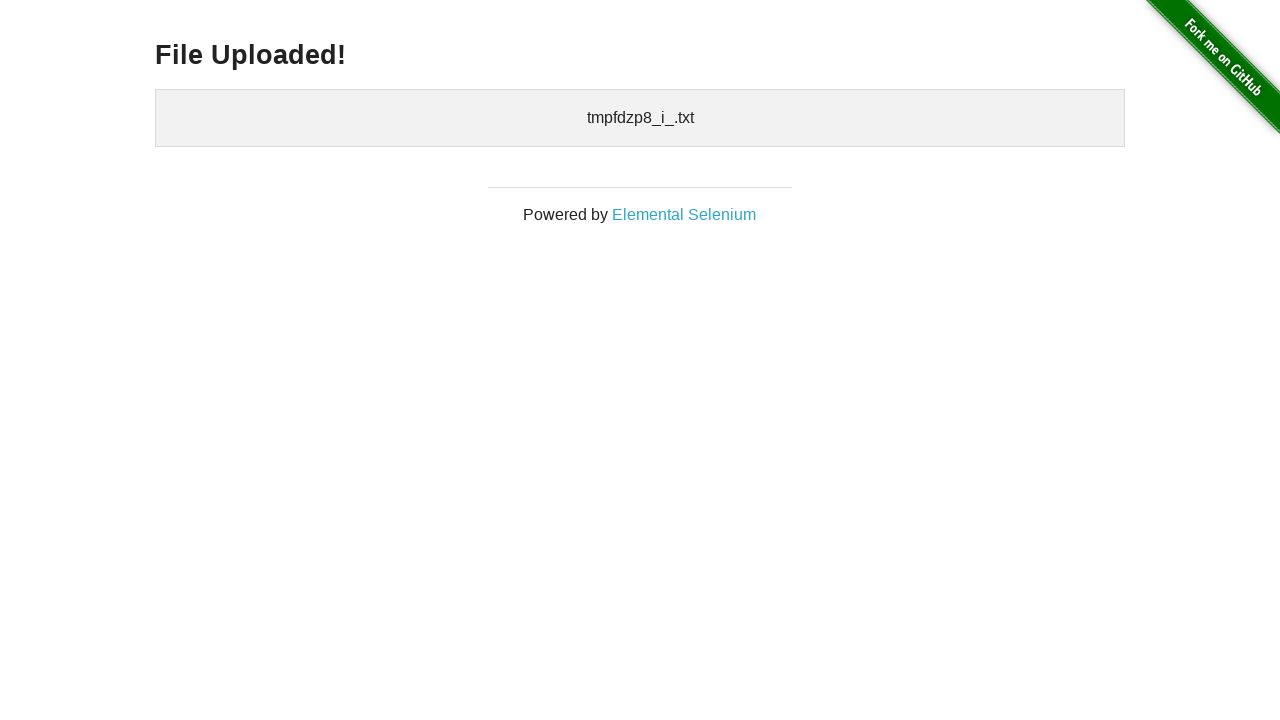

Cleaned up temporary test file
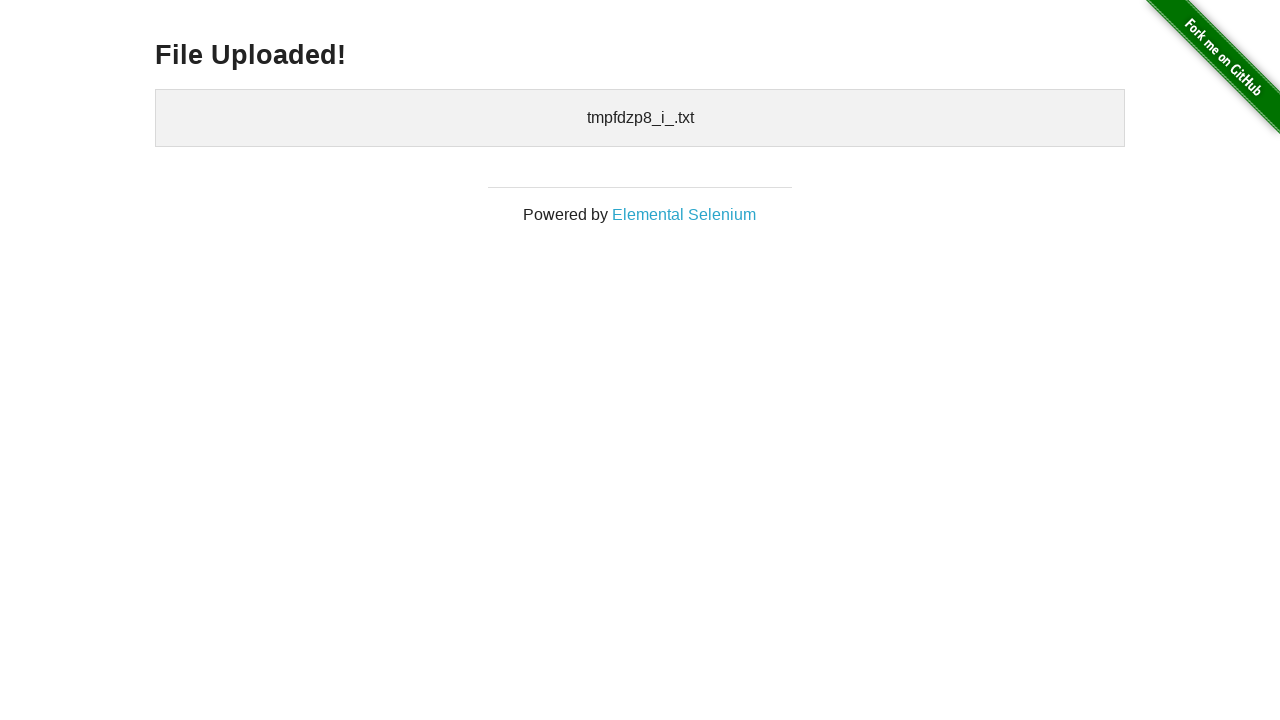

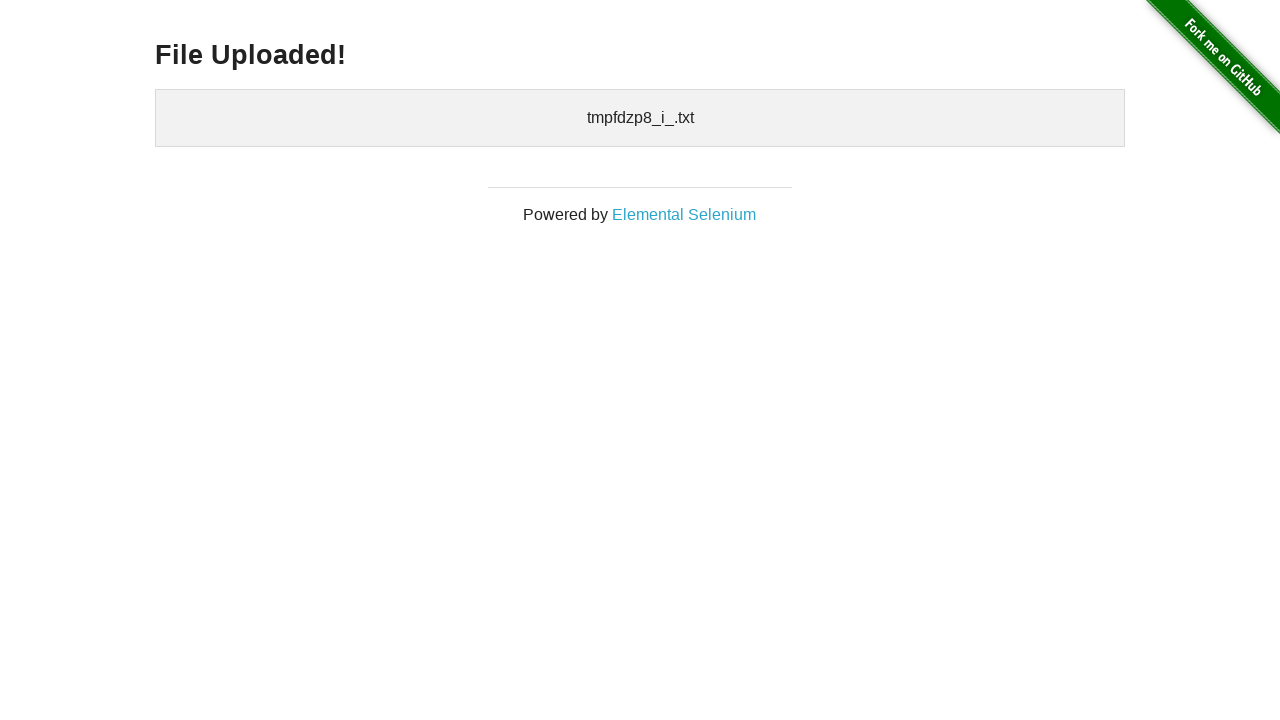